Tests iframe/frame switching functionality by navigating to the Frames section, switching between two frames, and verifying content within each frame.

Starting URL: https://demoqa.com

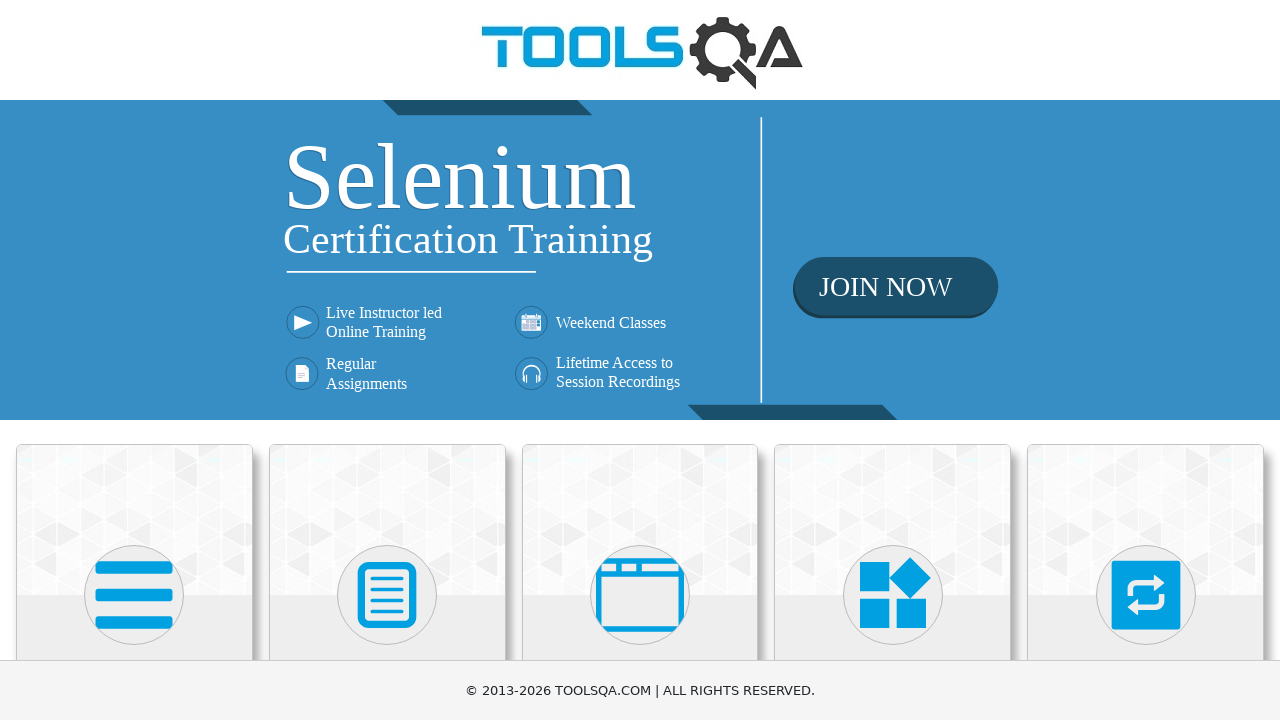

Clicked on 'Alerts, Frame & Windows' menu item at (640, 360) on xpath=//h5[text()='Alerts, Frame & Windows']
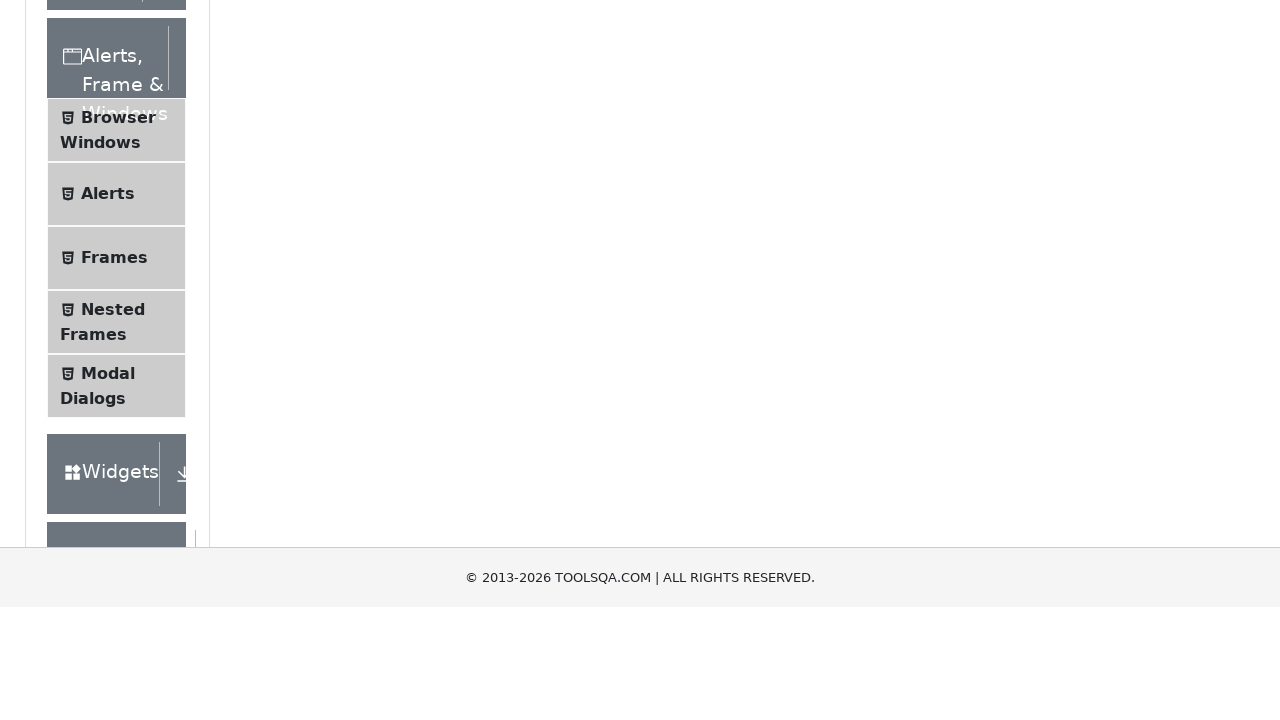

Clicked on 'Frames' submenu item at (114, 565) on xpath=//span[text()='Frames']
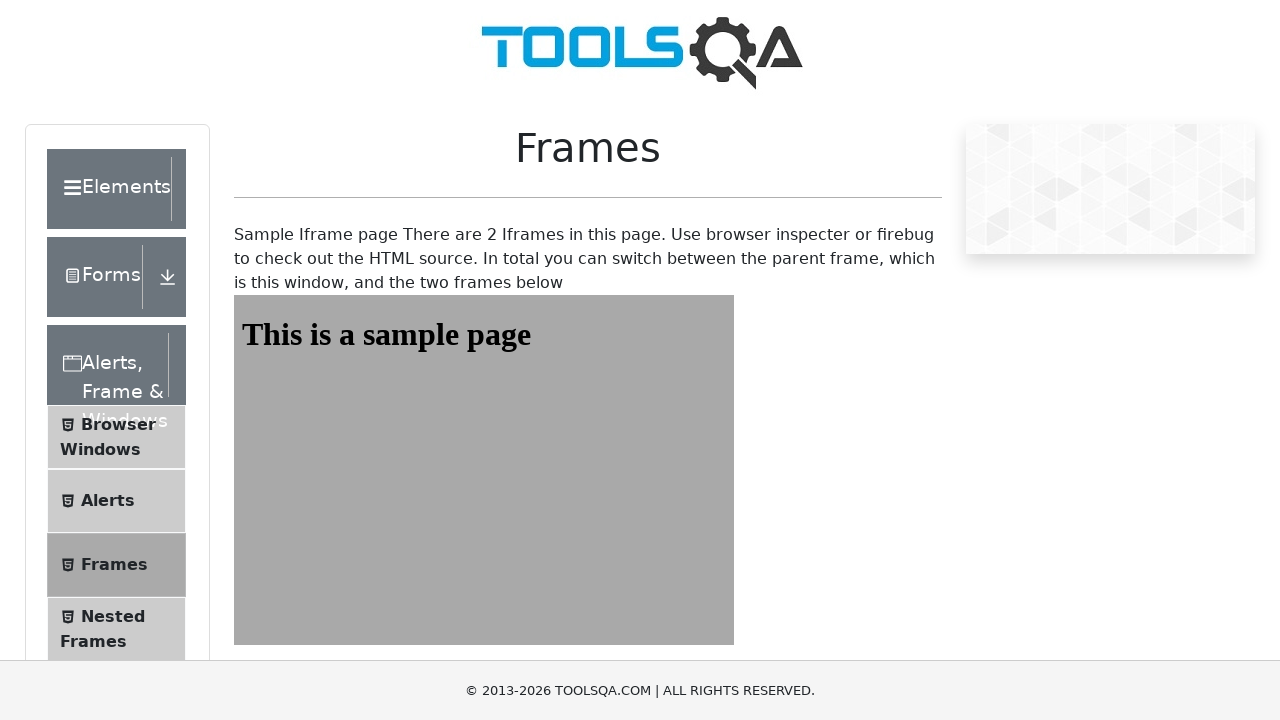

Located first frame (iframe#frame1)
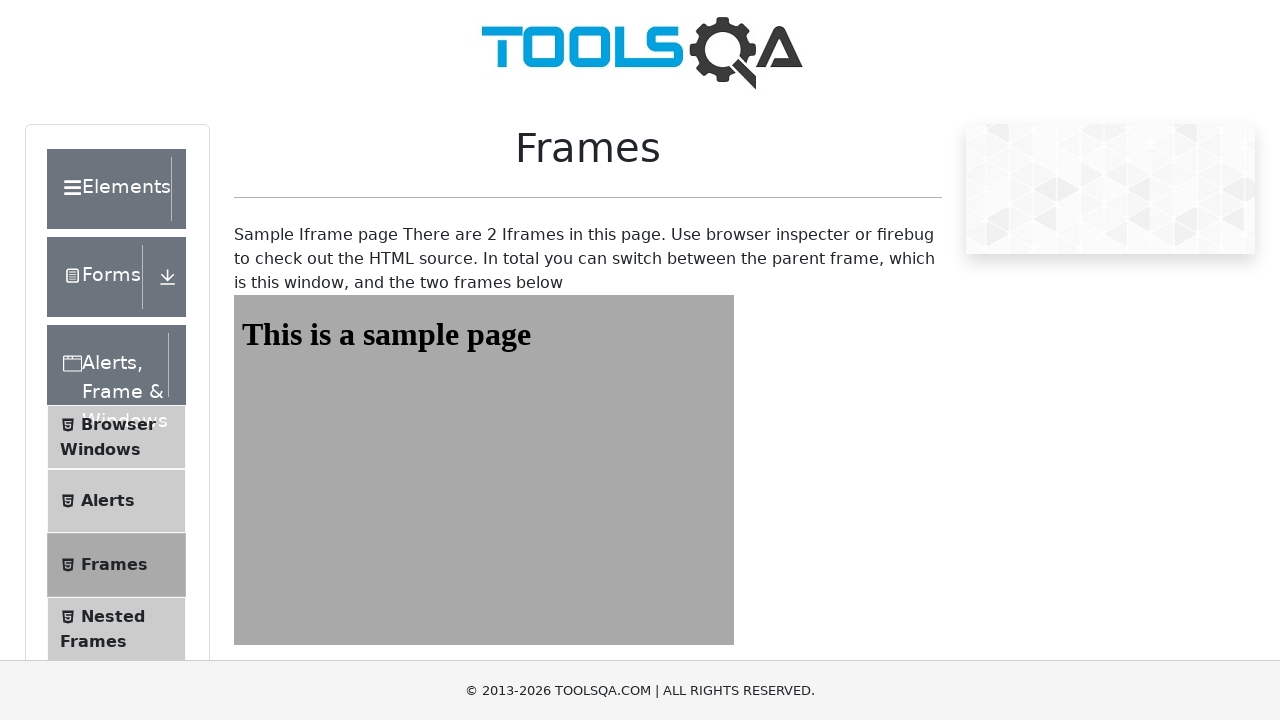

Verified content in first frame - #sampleHeading element is present
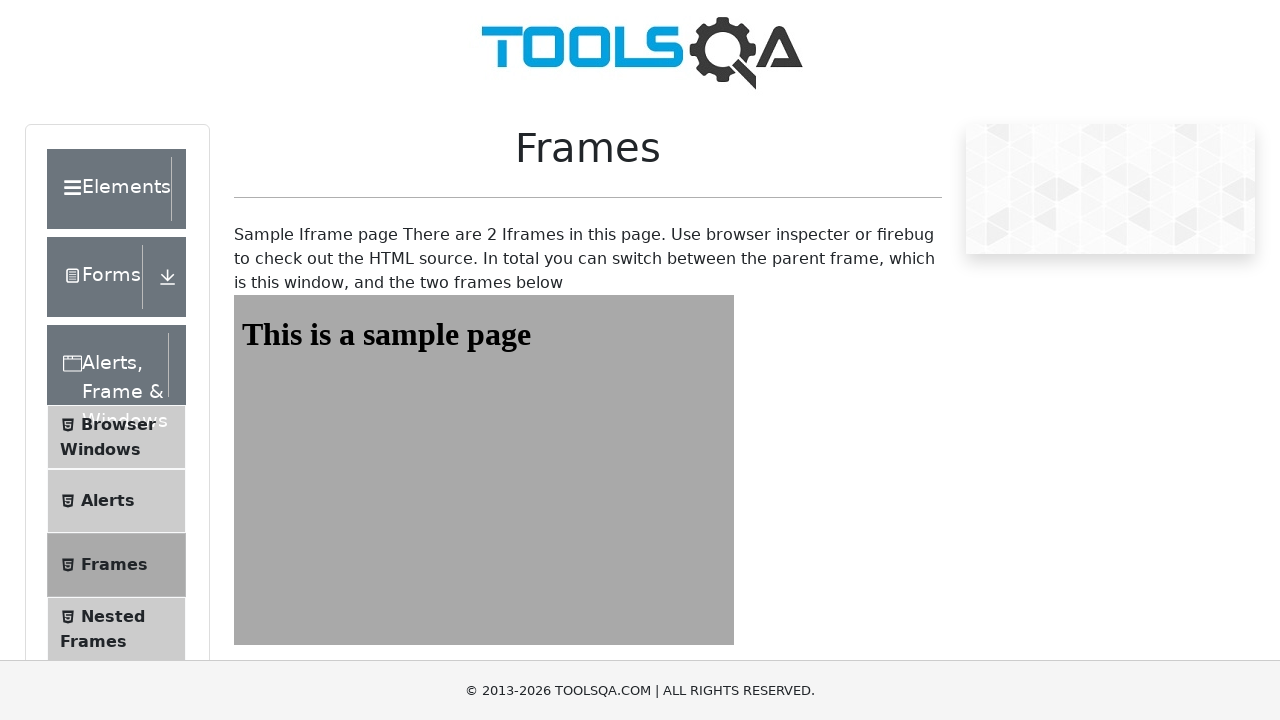

Located second frame (iframe#frame2)
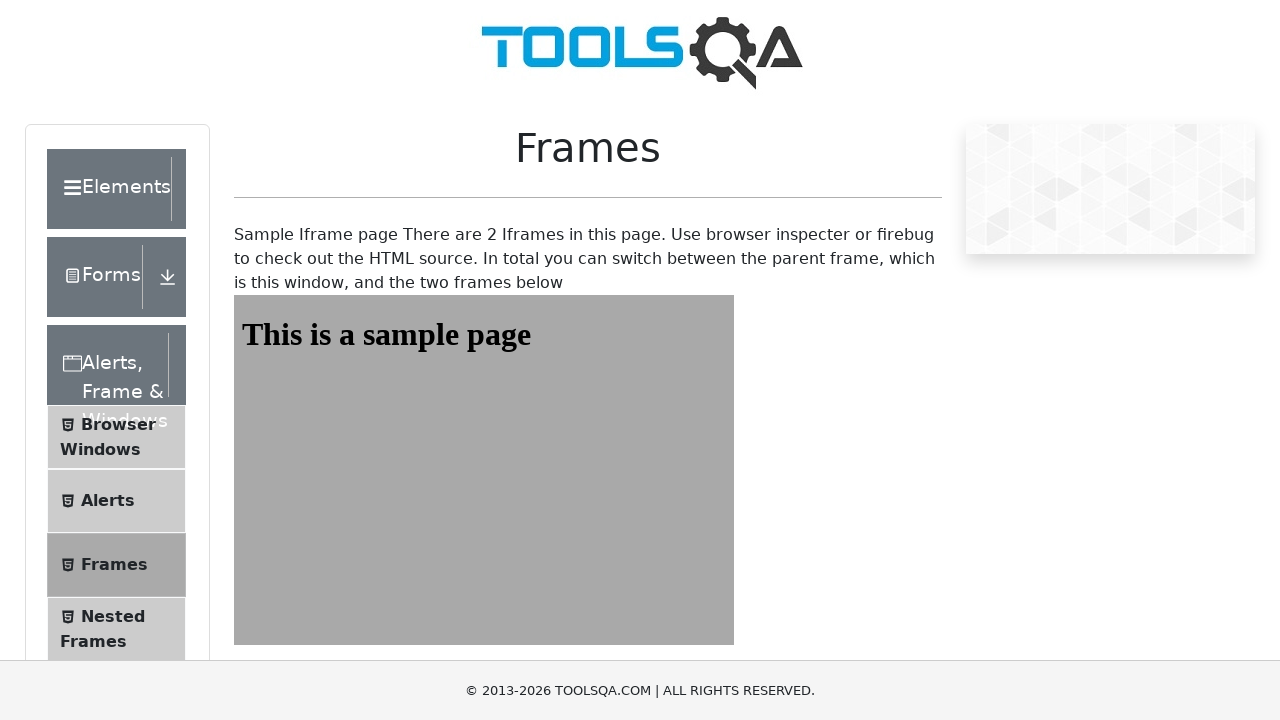

Verified content in second frame - #sampleHeading element is present
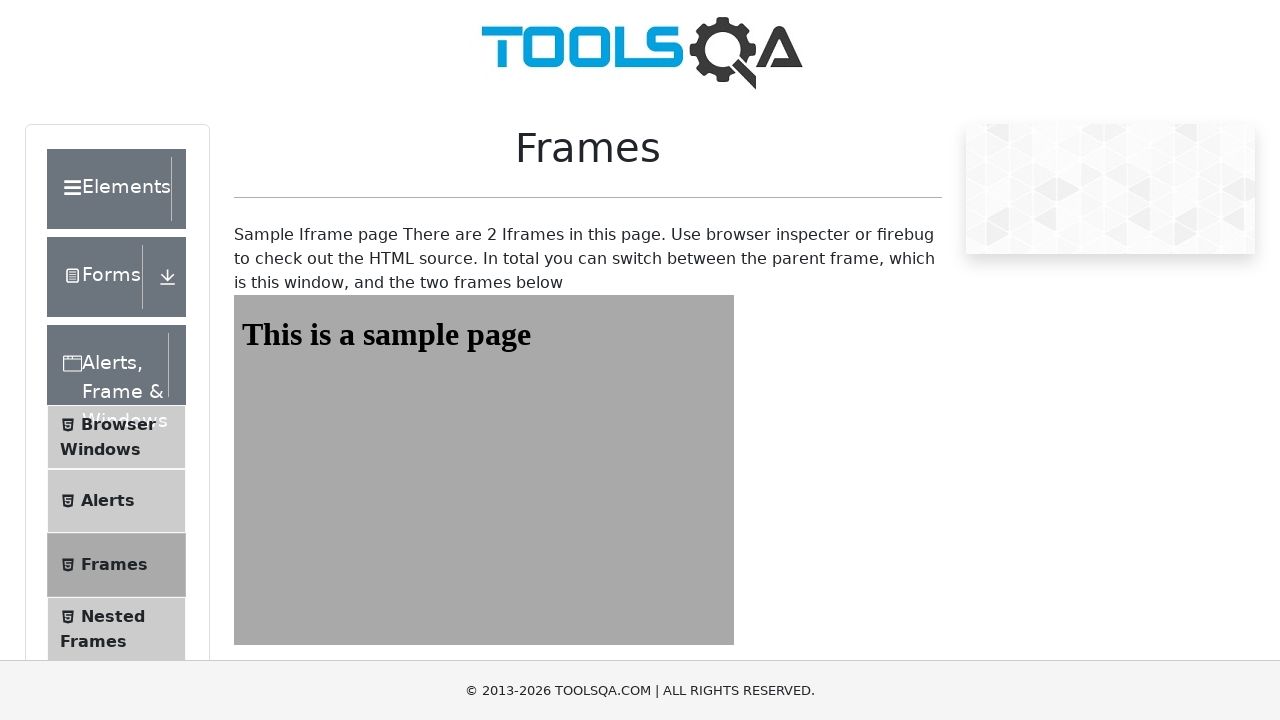

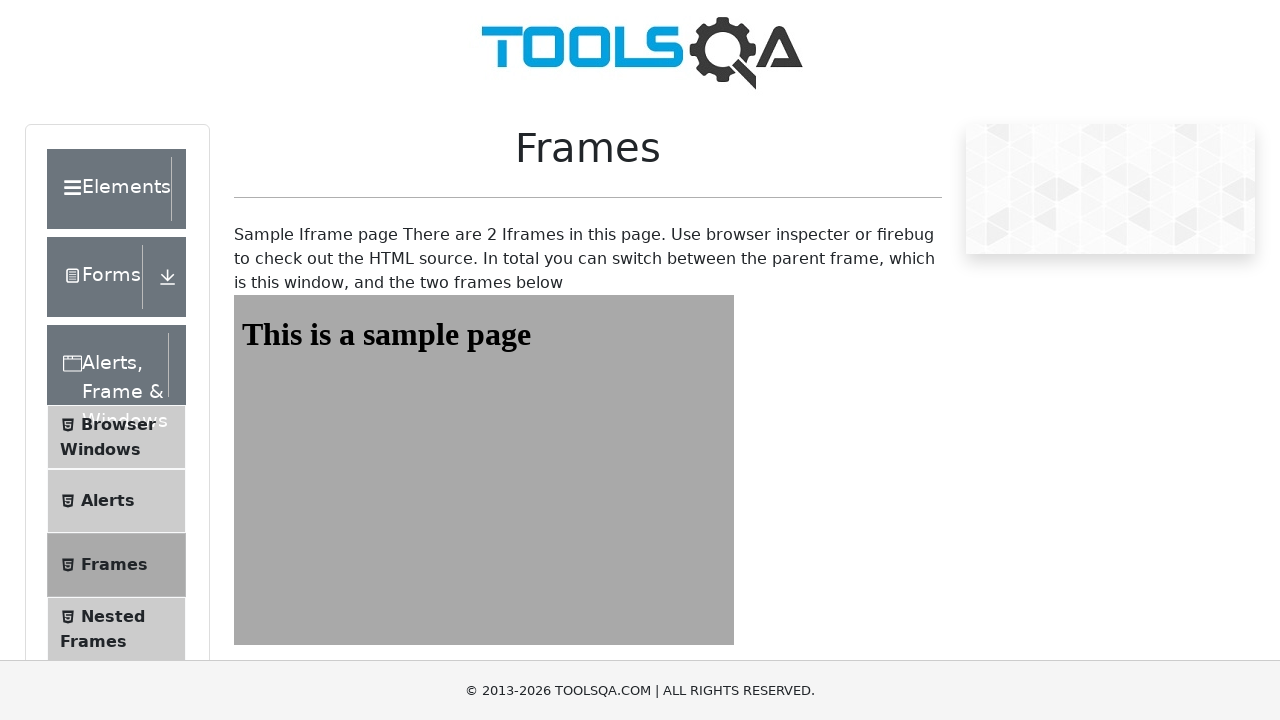